Tests a practice form submission by filling in name, email, password fields, selecting options from dropdown and radio buttons, and submitting the form to verify success message.

Starting URL: https://rahulshettyacademy.com/angularpractice/

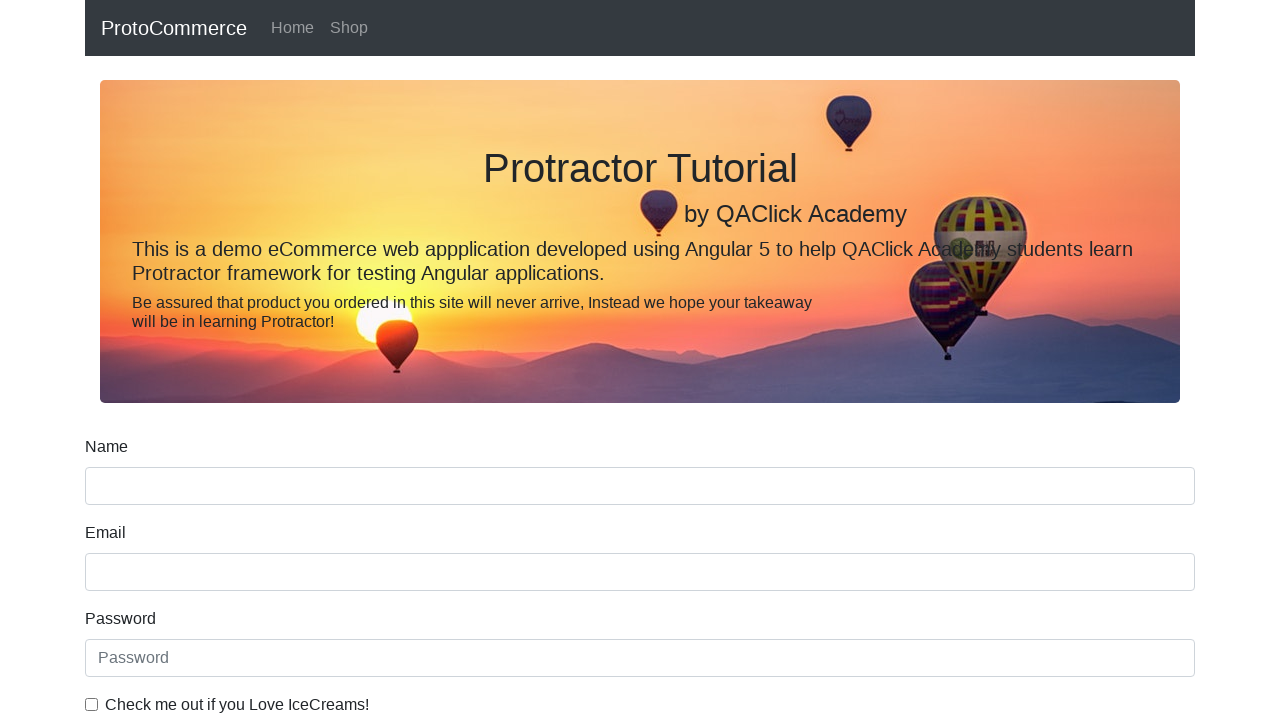

Filled name field with 'ashutoshh' on input[name='name']
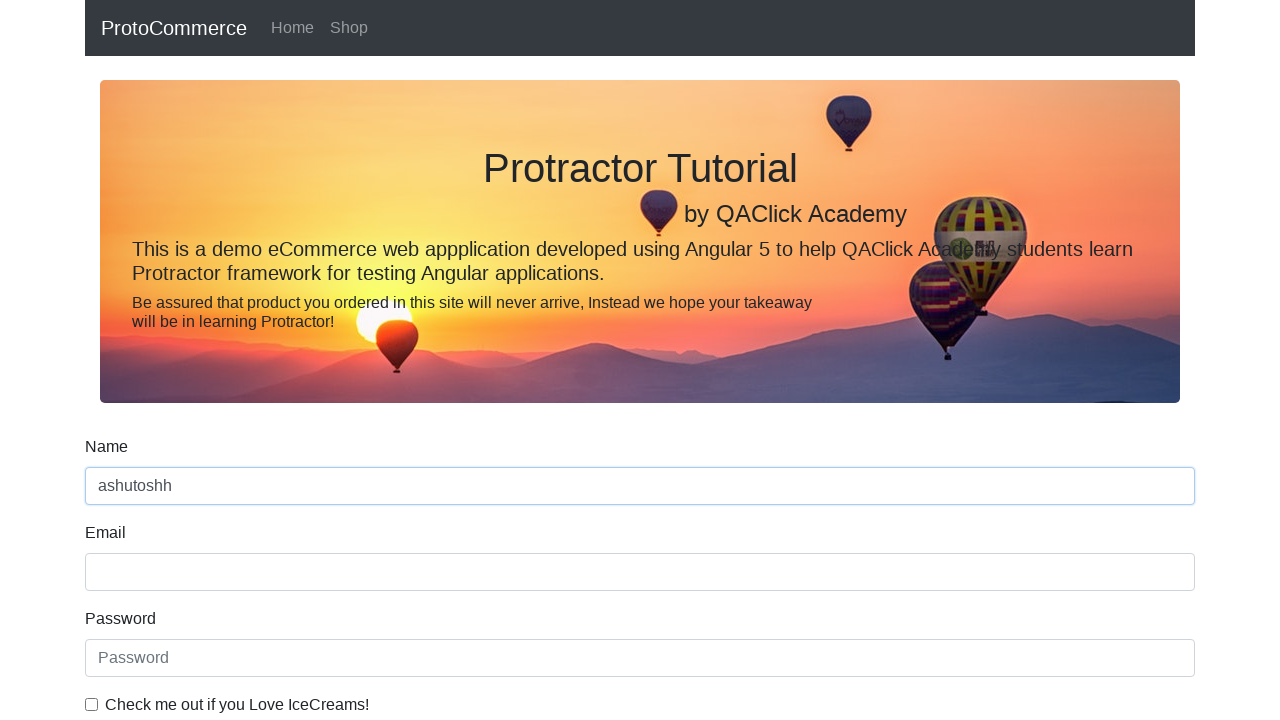

Filled email field with 'ashutoshh@linux.com' on input[name='email']
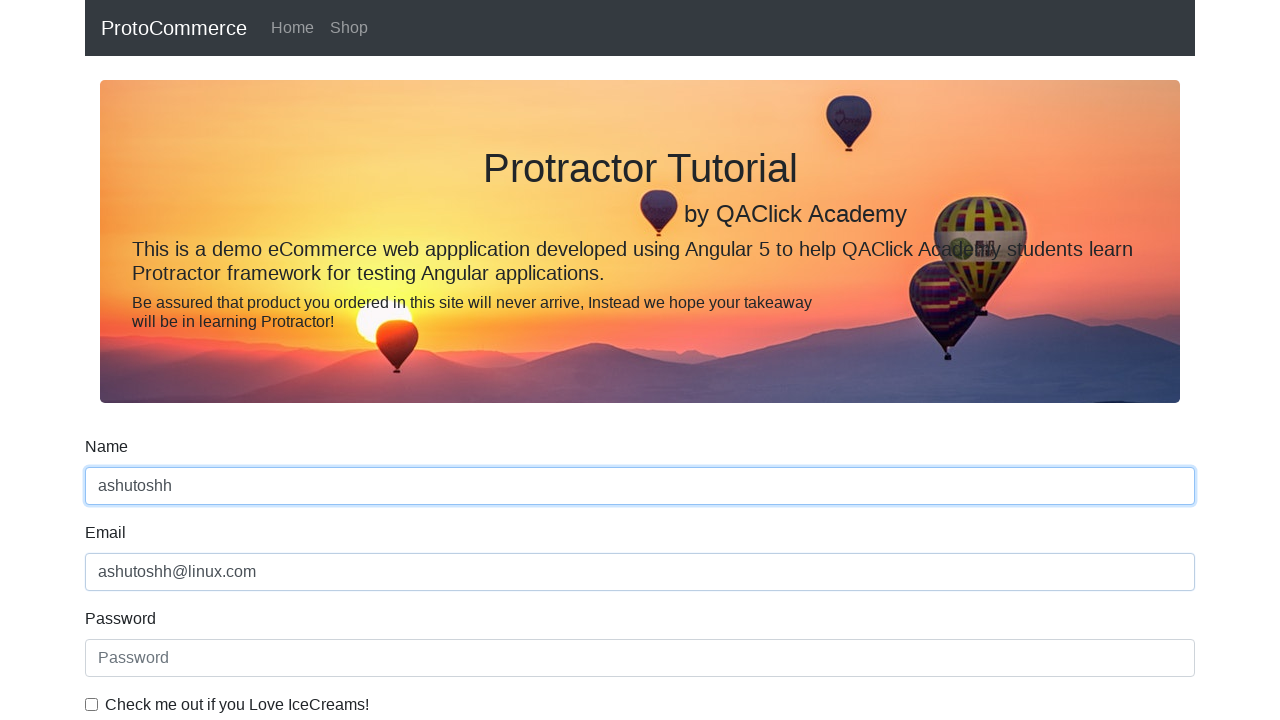

Filled password field with 'HelloCloud@123' on #exampleInputPassword1
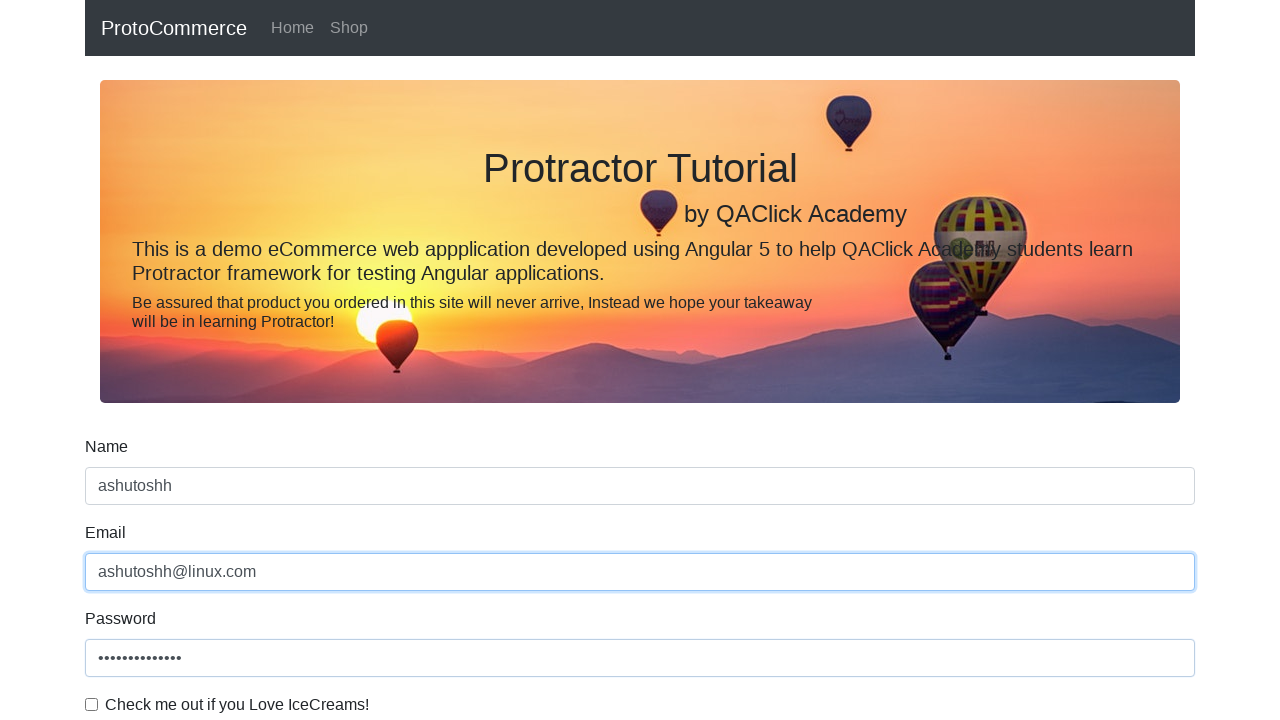

Clicked the checkbox to agree to terms at (92, 704) on #exampleCheck1
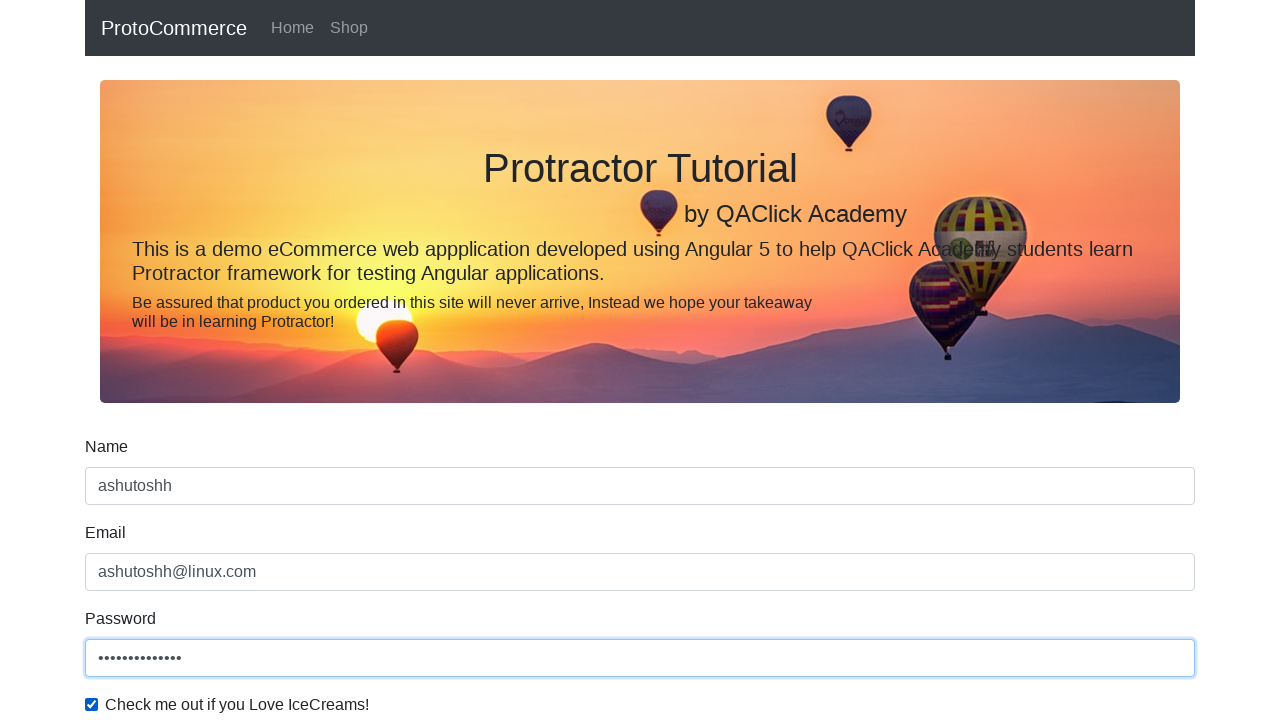

Selected option from dropdown (index 1) on #exampleFormControlSelect1
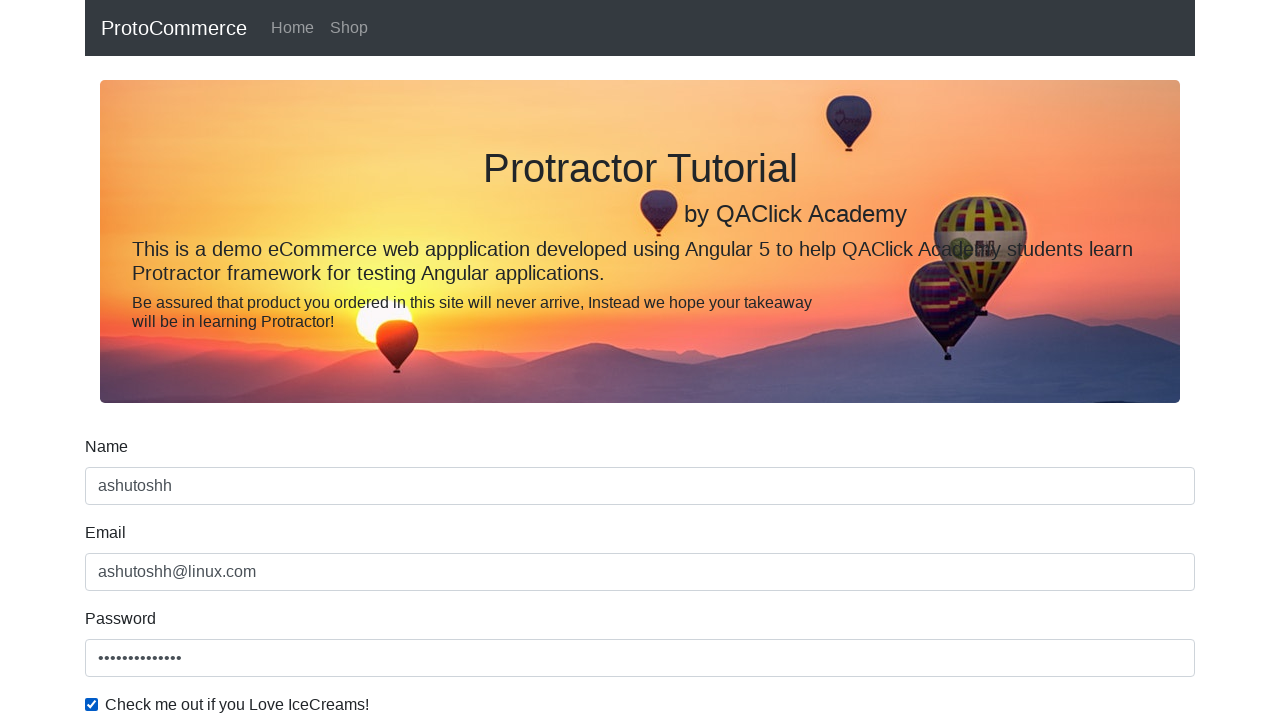

Clicked radio button option 1 at (238, 360) on #inlineRadio1
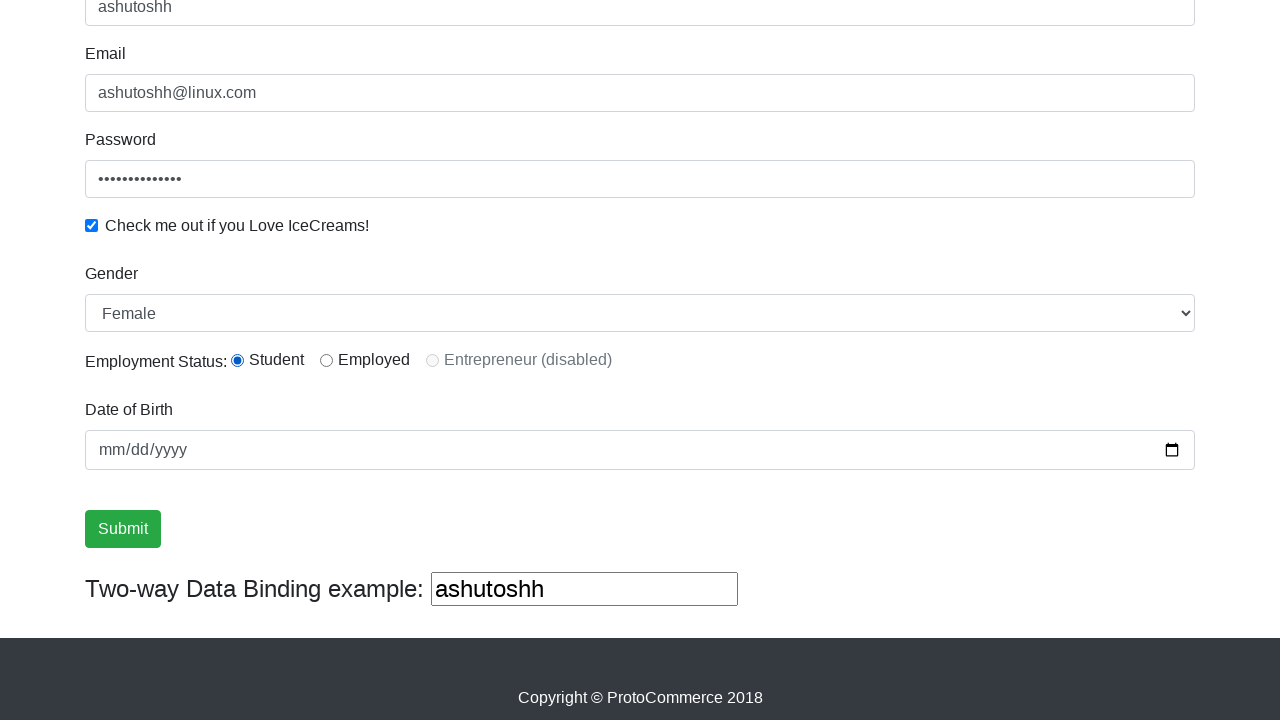

Clicked the submit button to submit the form at (123, 529) on input[type='submit']
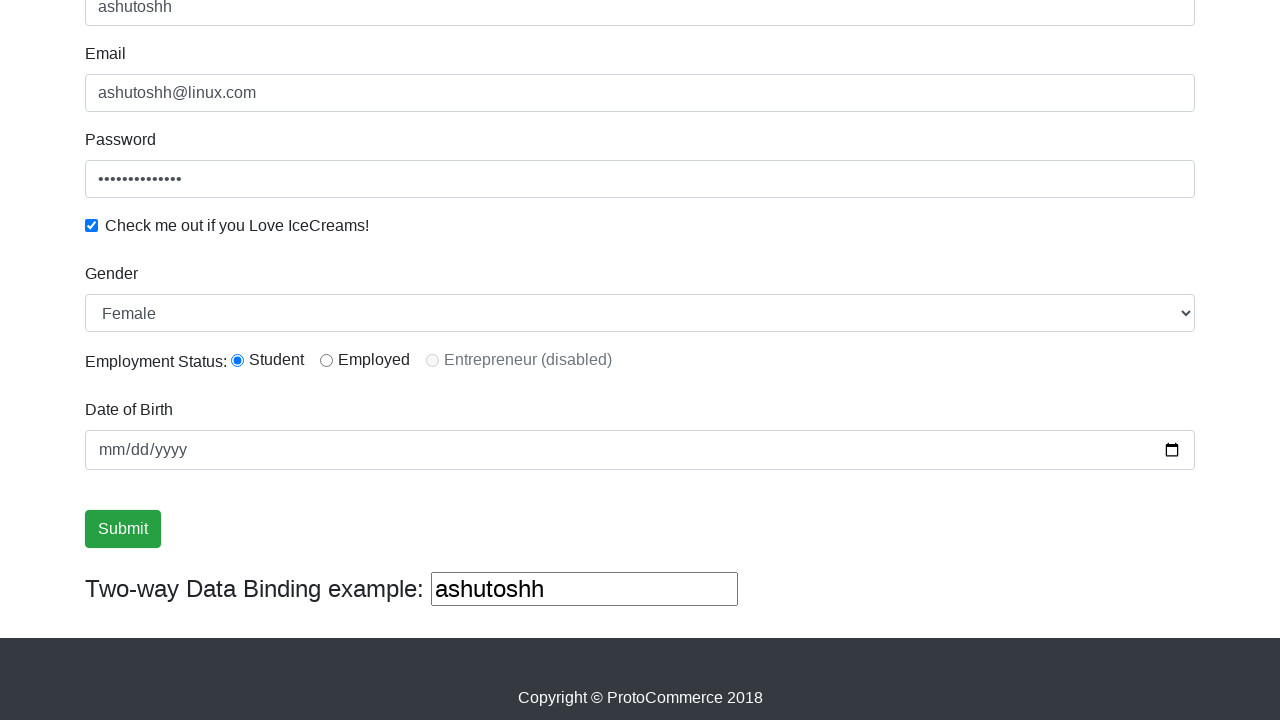

Success message alert appeared on page
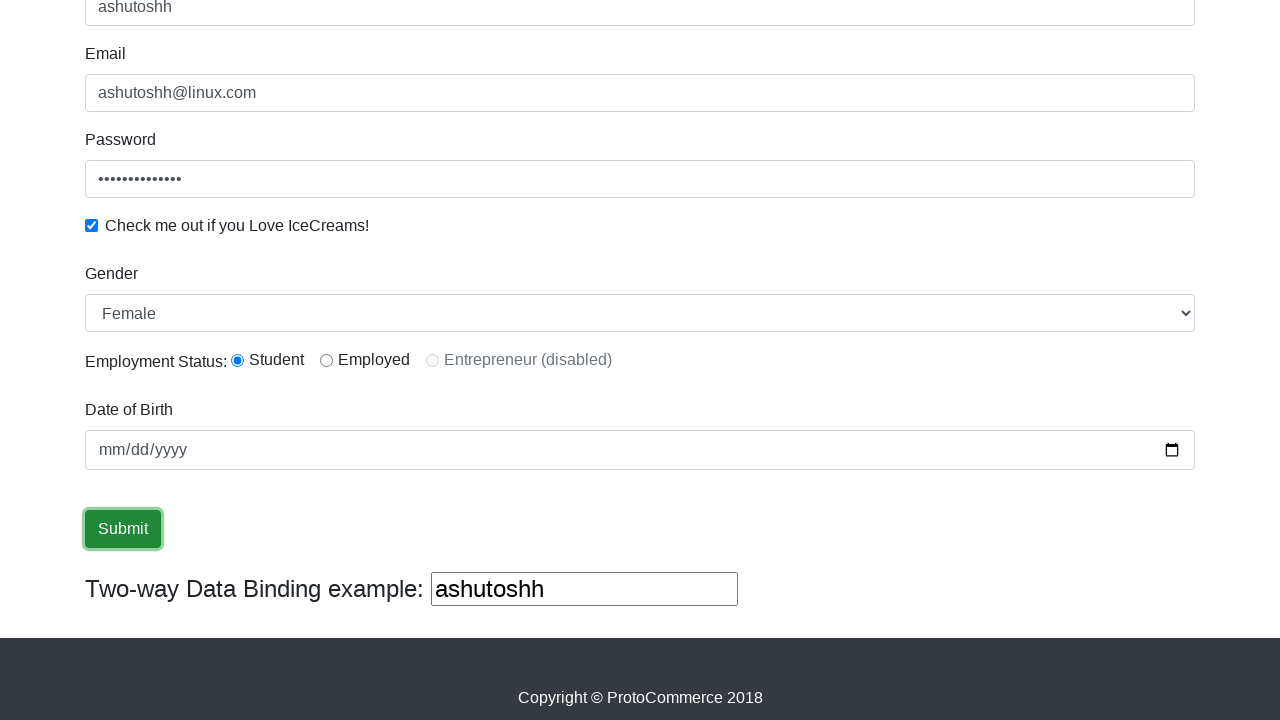

Retrieved success message text: '
                    ×
                    Success! The Form has been submitted successfully!.
                  '
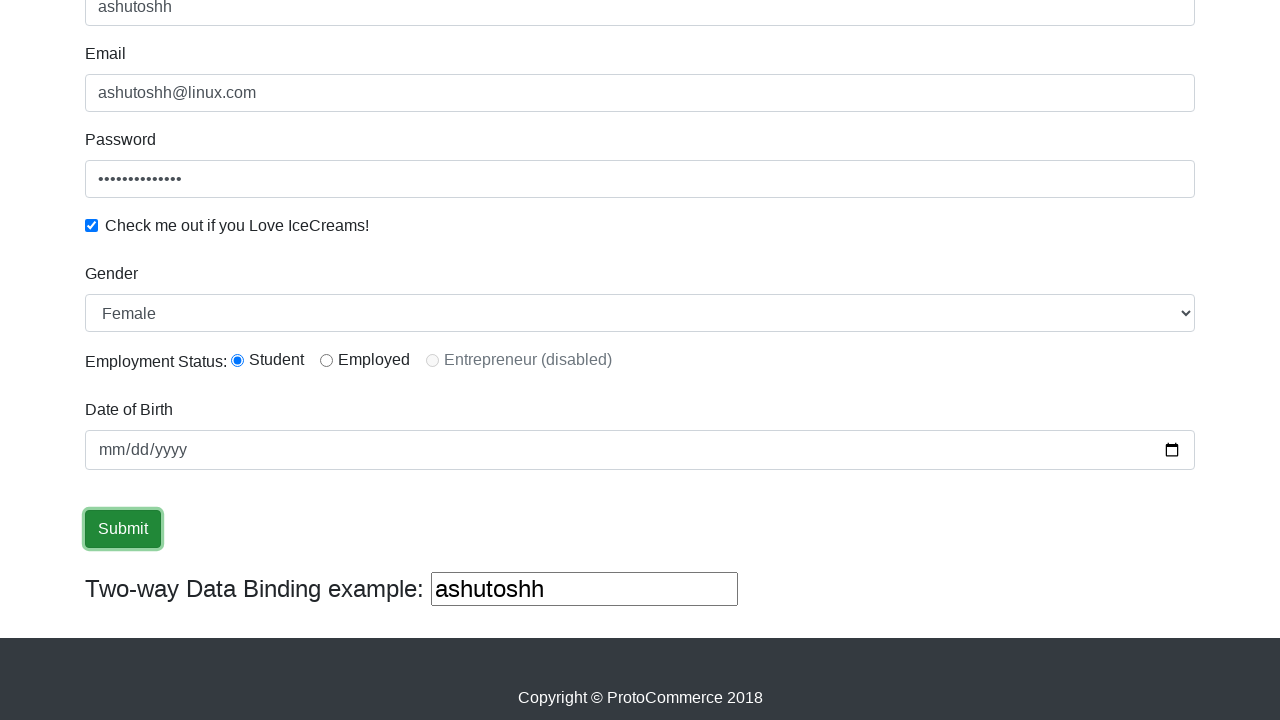

Verified success message contains 'Success' text
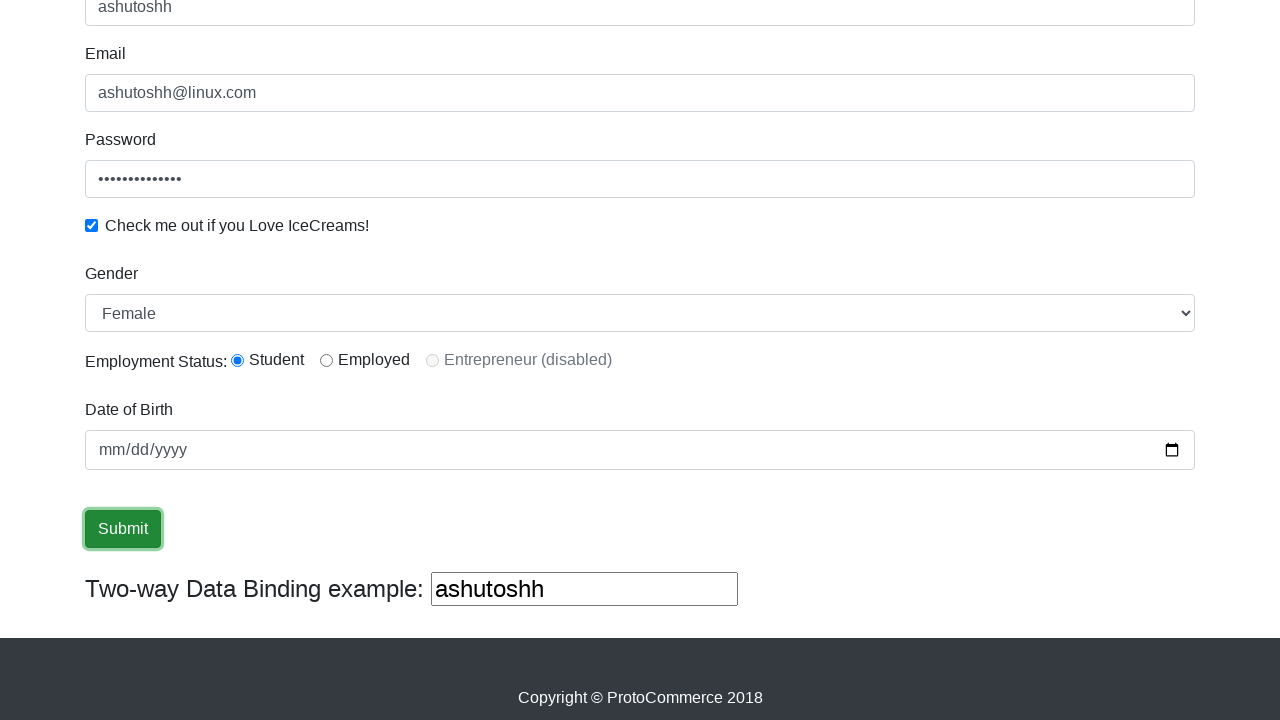

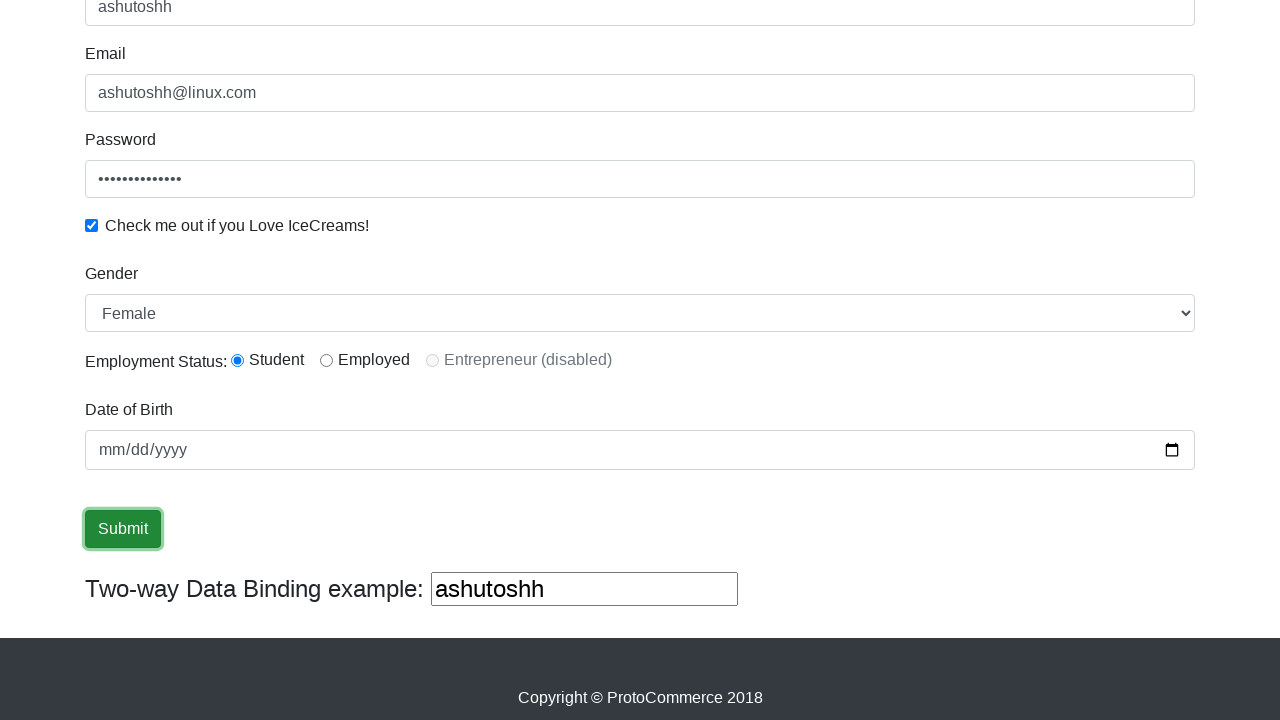